Automation exercise that retrieves a value from an element's attribute, calculates a mathematical function, fills in the answer, selects checkbox and radio button options, and submits the form.

Starting URL: http://suninjuly.github.io/get_attribute.html

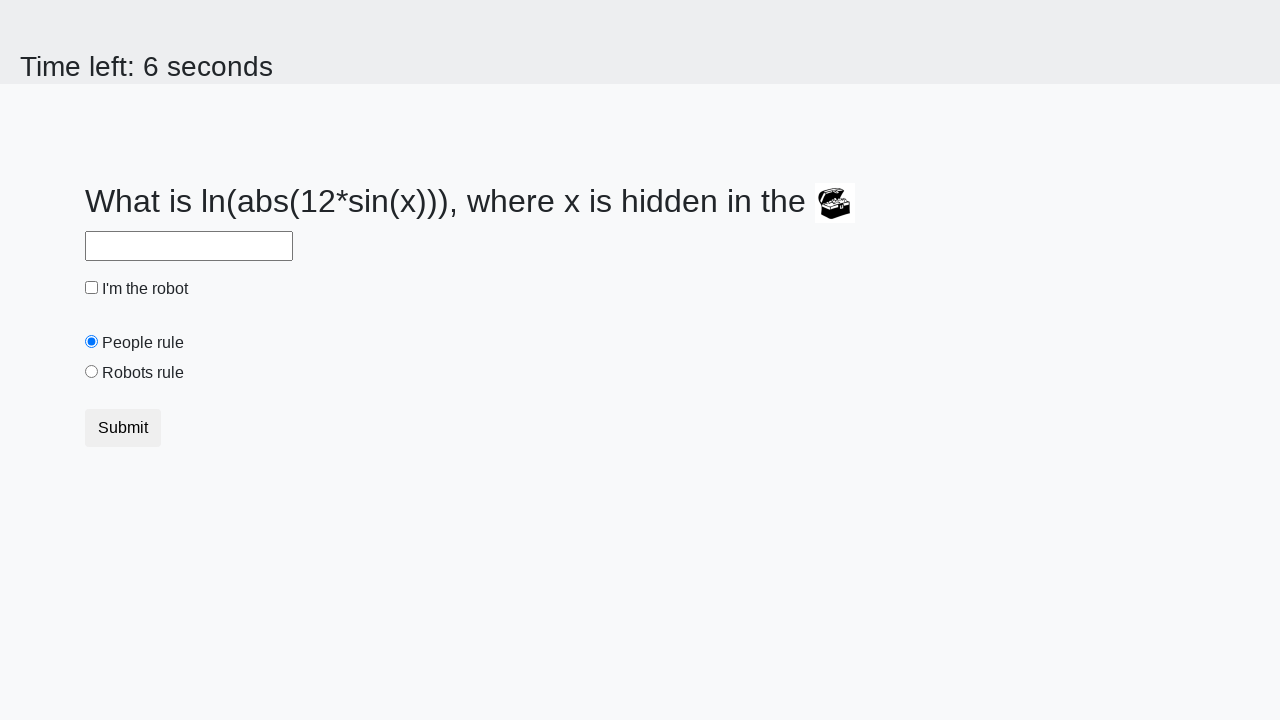

Located treasure image element
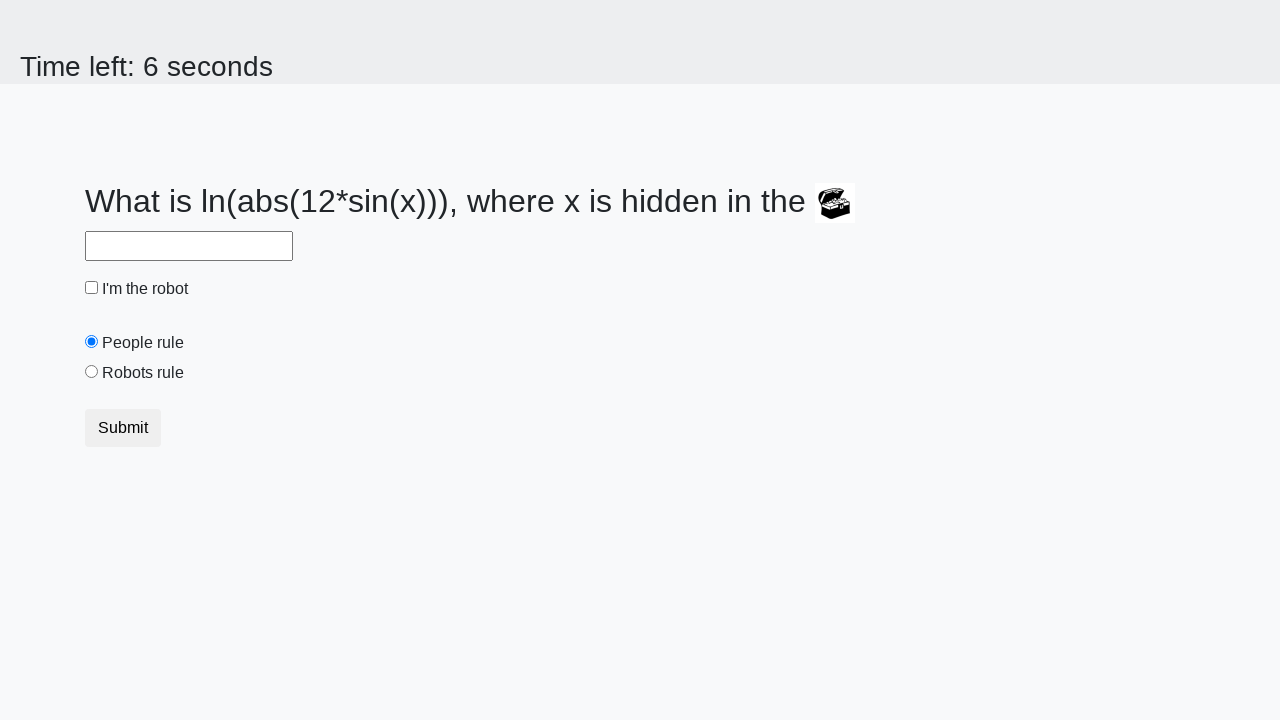

Retrieved 'valuex' attribute from treasure element: 977
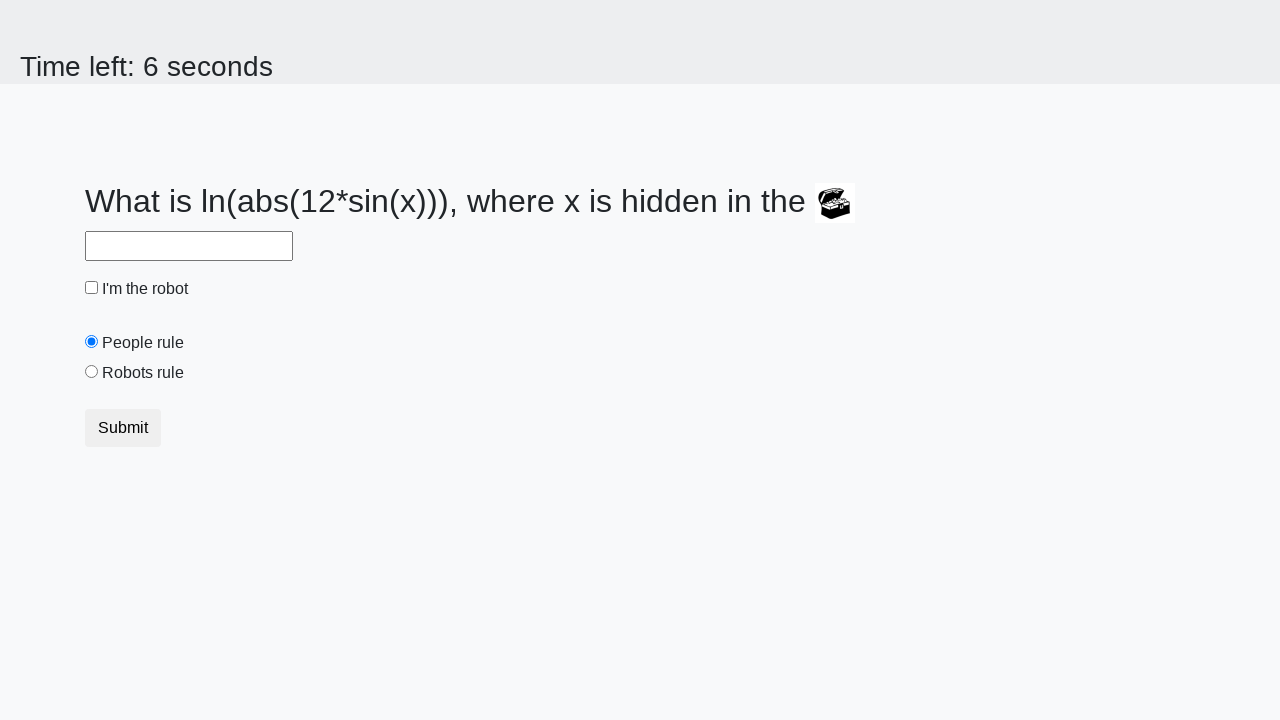

Calculated mathematical function result: -0.8587411520797171
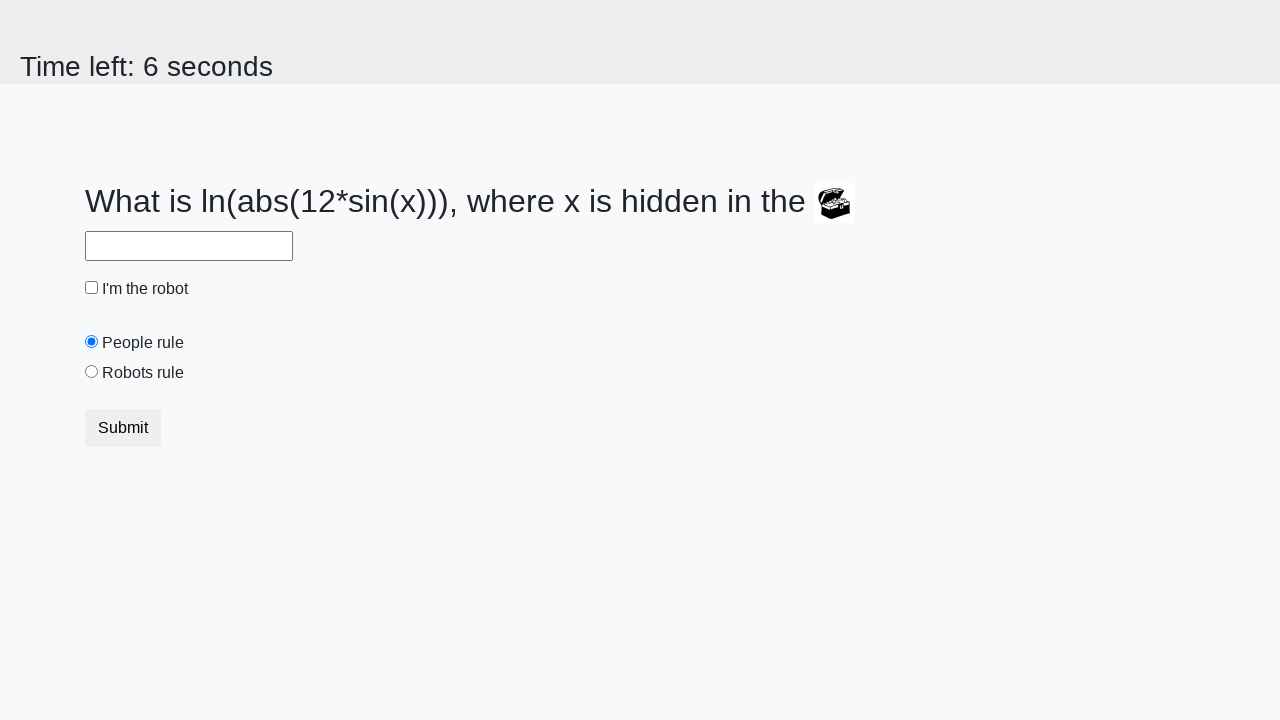

Filled answer field with calculated value: -0.8587411520797171 on #answer
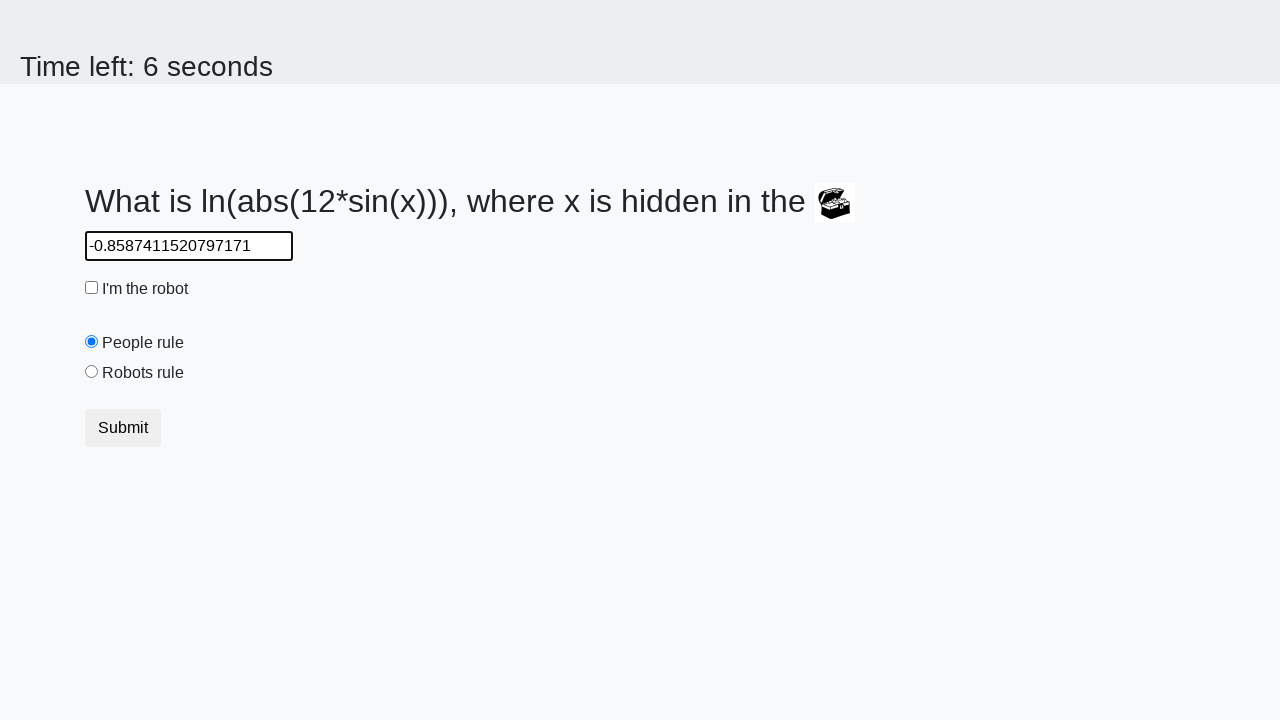

Checked 'I'm the robot' checkbox at (92, 288) on #robotCheckbox
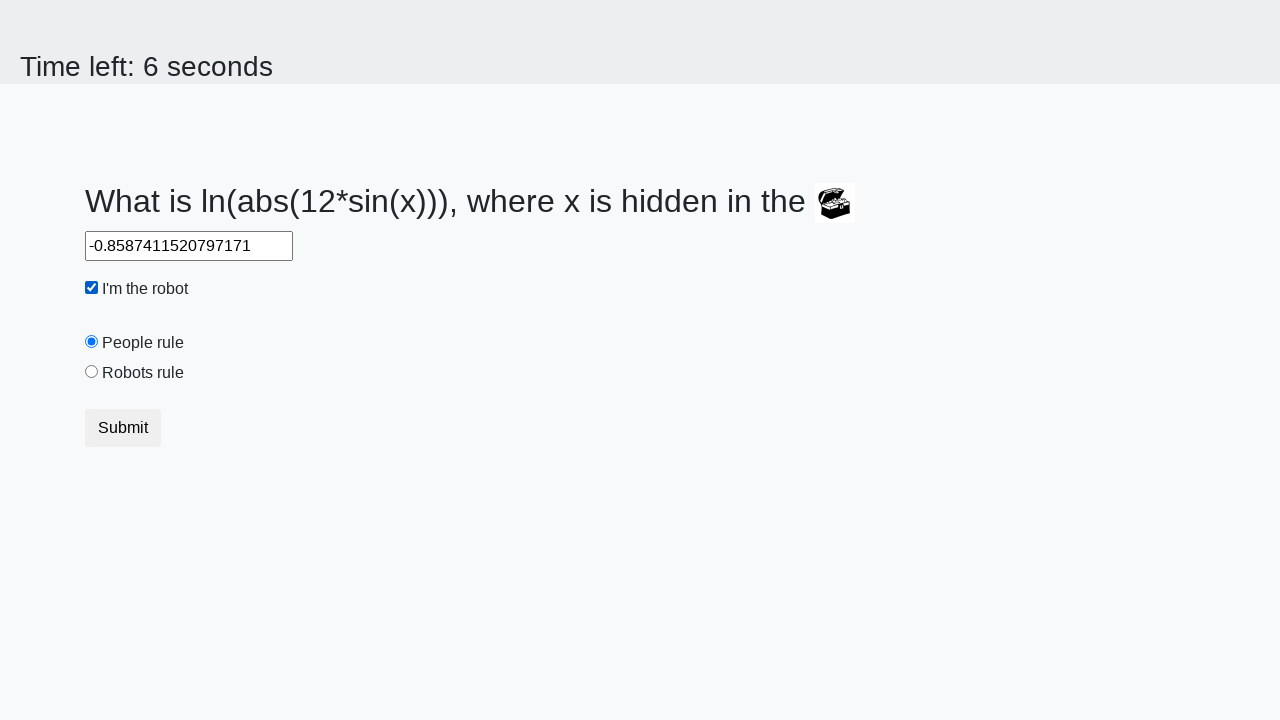

Selected 'Robots rule!' radio button at (92, 372) on #robotsRule
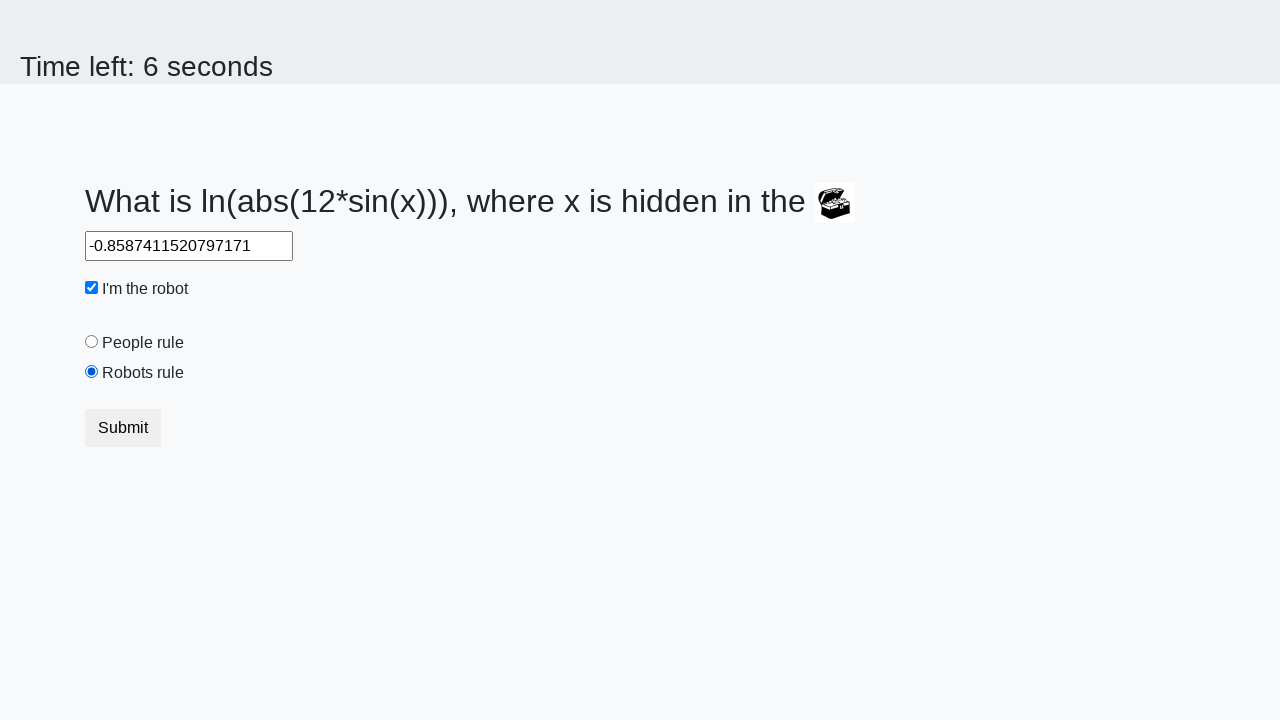

Clicked Submit button at (123, 428) on button.btn
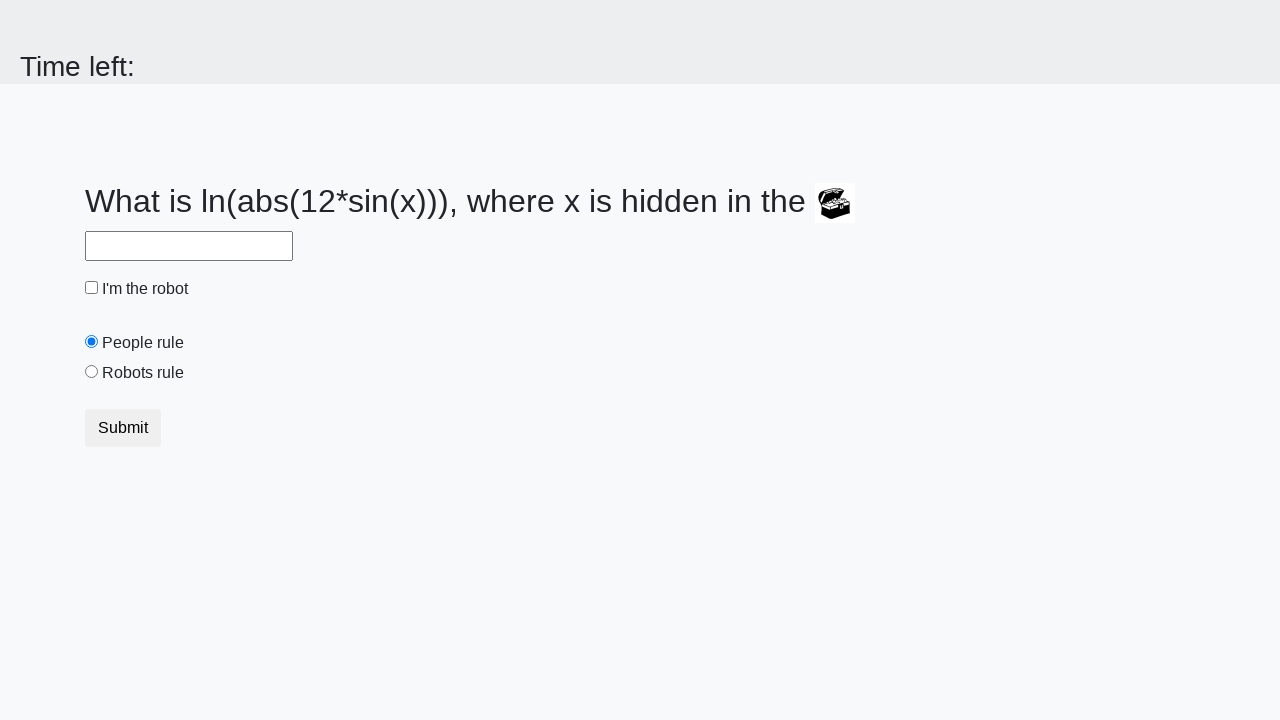

Waited for form submission result
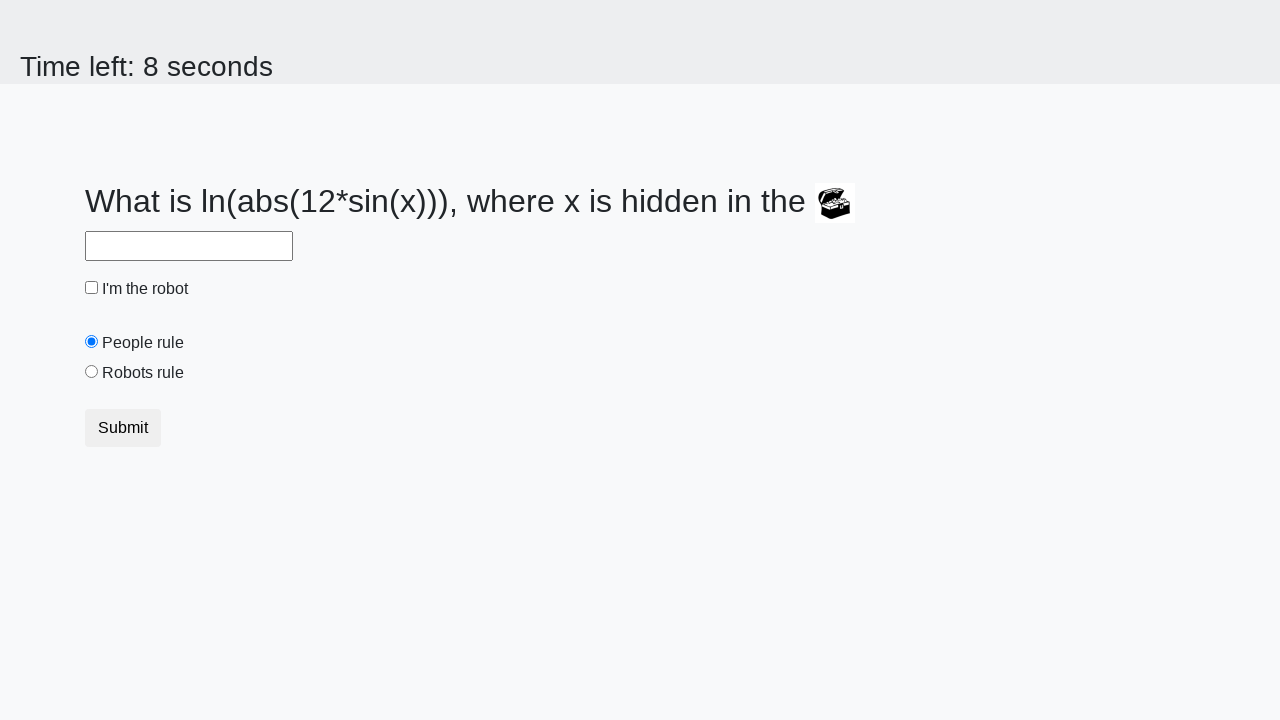

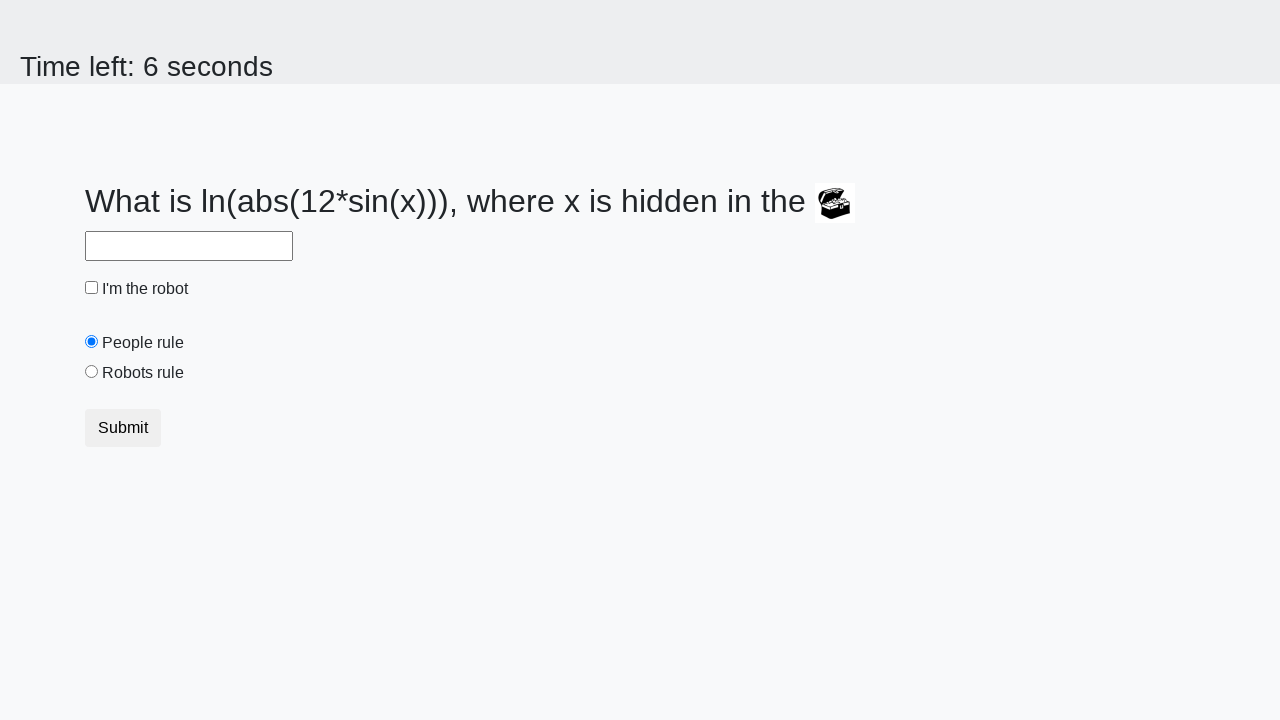